Tests user registration flow by filling out the registration form with all required fields and submitting it to create a new account

Starting URL: https://awesomeqa.com/ui/index.php?route=account/register

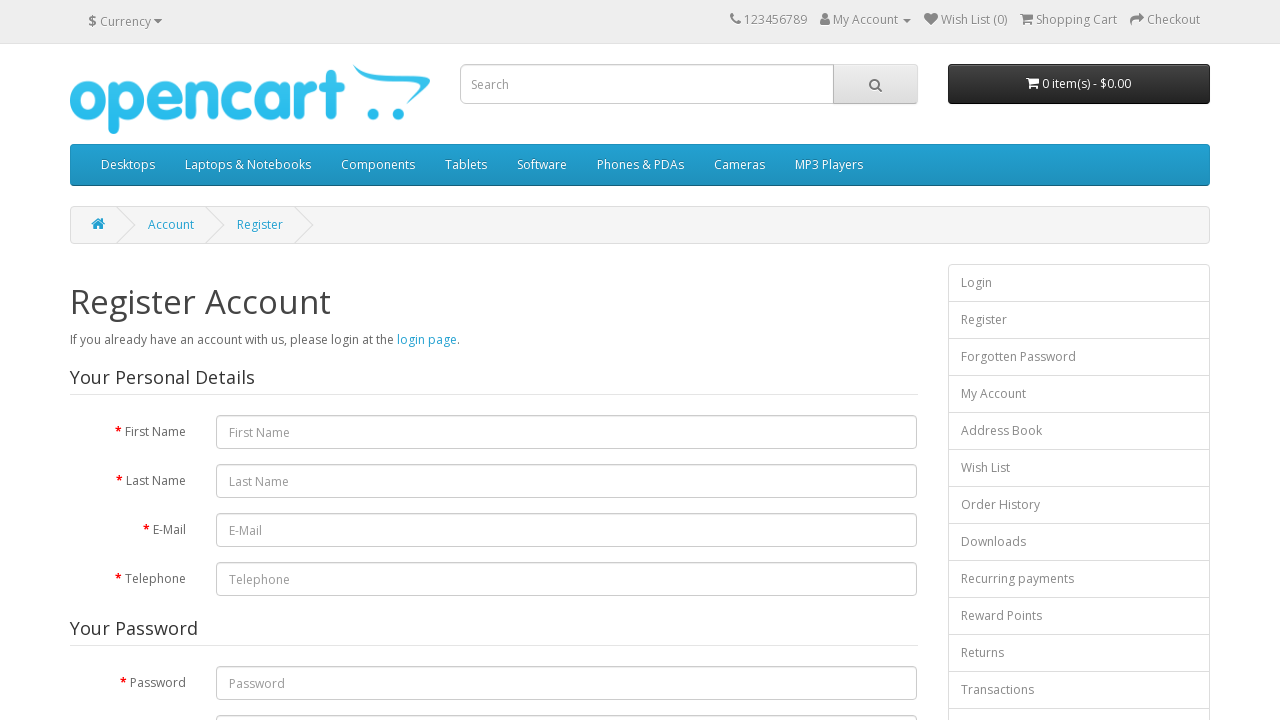

Filled first name field with 'John' on input#input-firstname
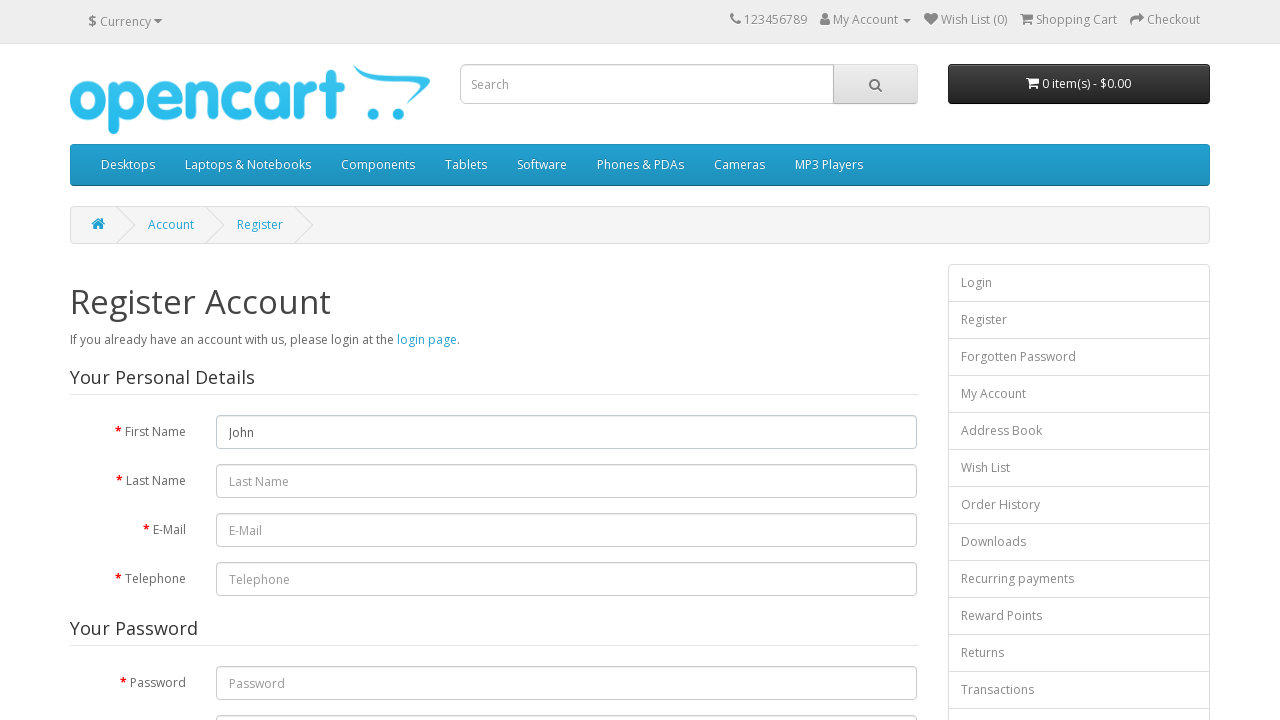

Filled last name field with 'Smith' on input#input-lastname
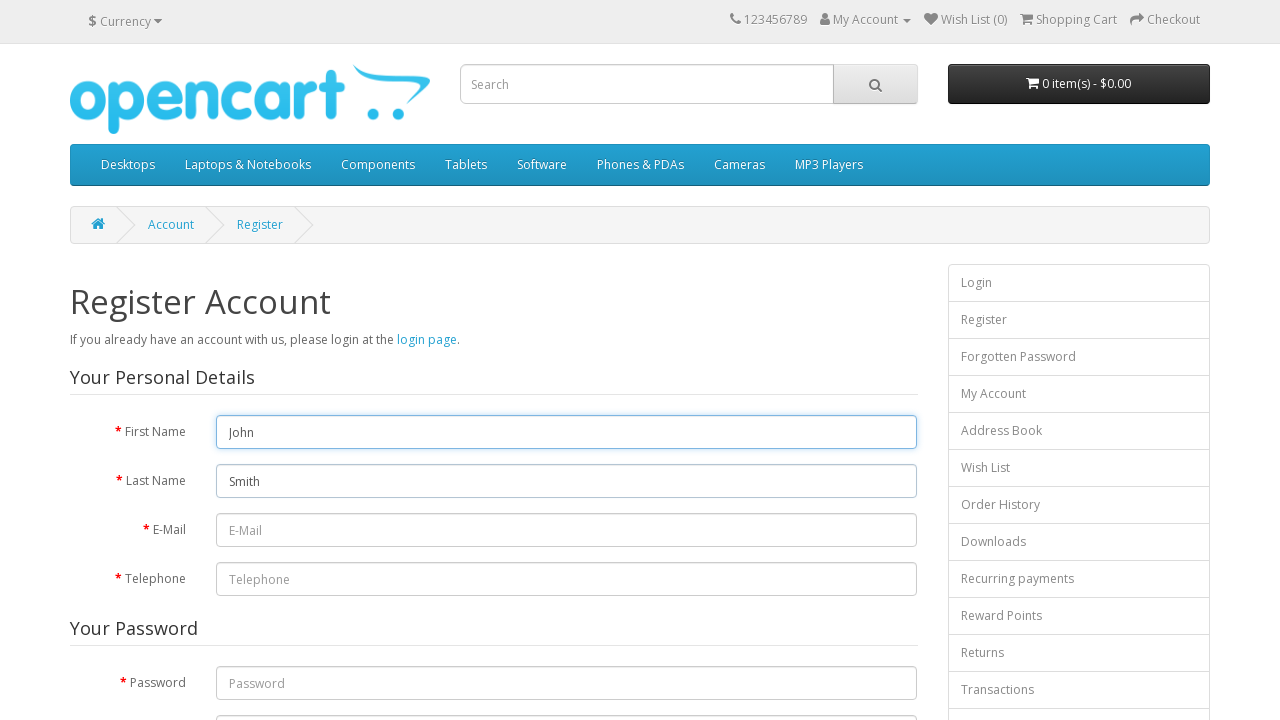

Filled email field with 'testuser847@example.com' on input#input-email
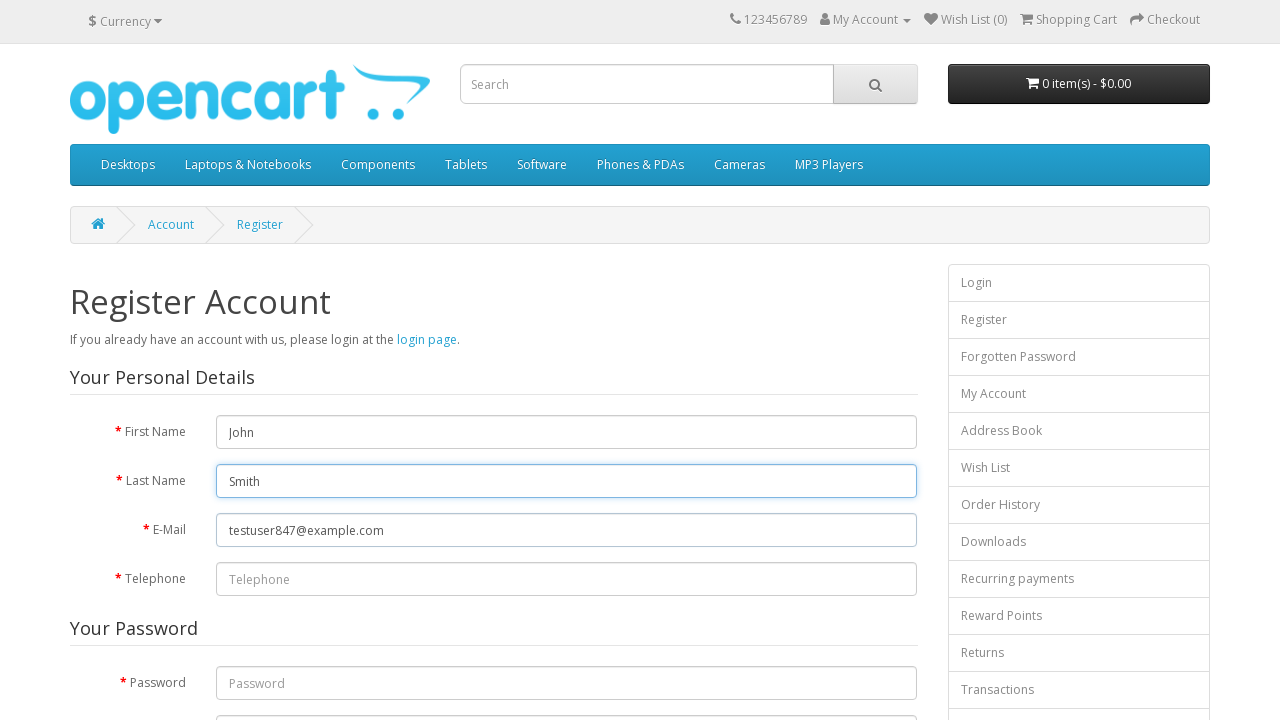

Filled telephone field with '5551234567' on input#input-telephone
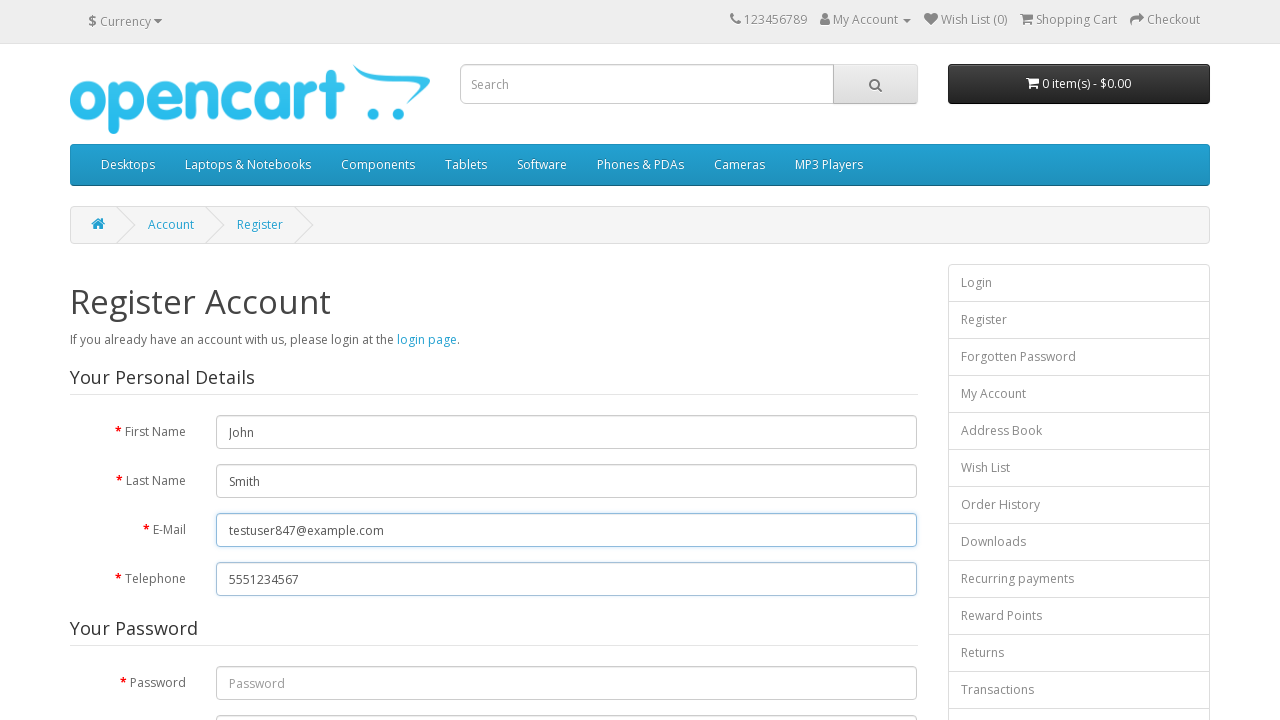

Filled password field with 'SecurePass123!' on input#input-password
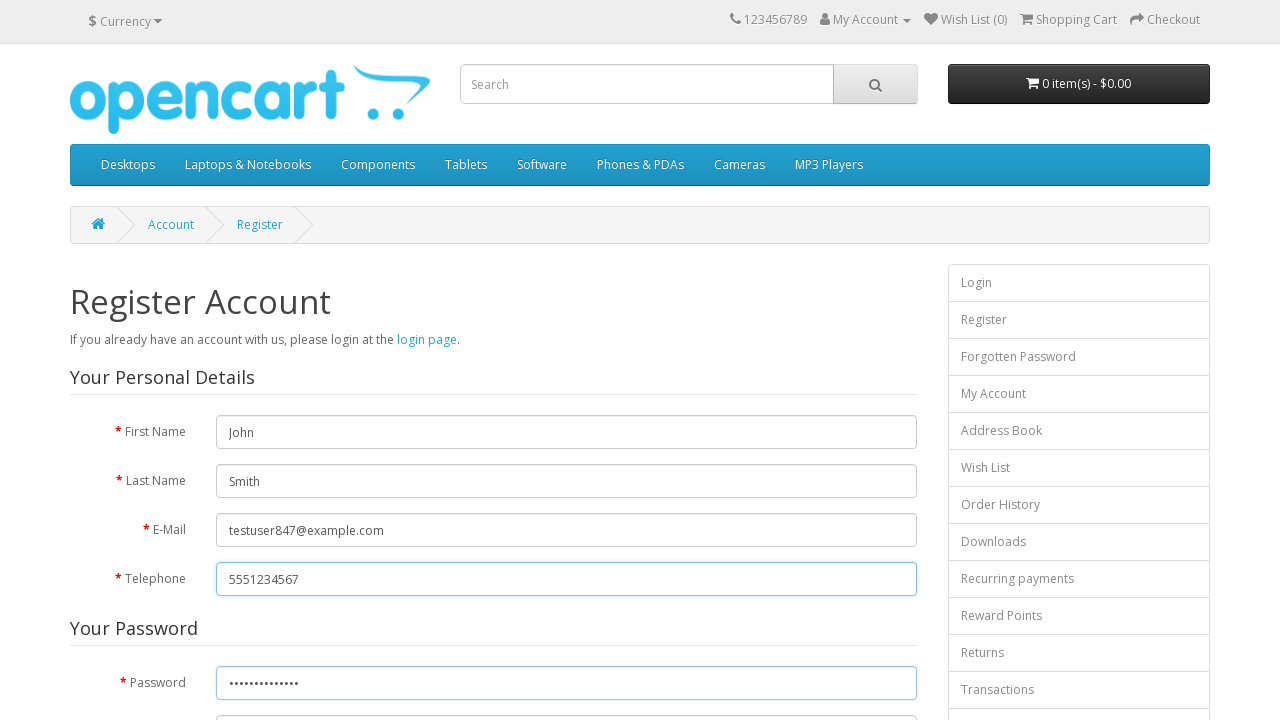

Filled confirm password field with 'SecurePass123!' on input#input-confirm
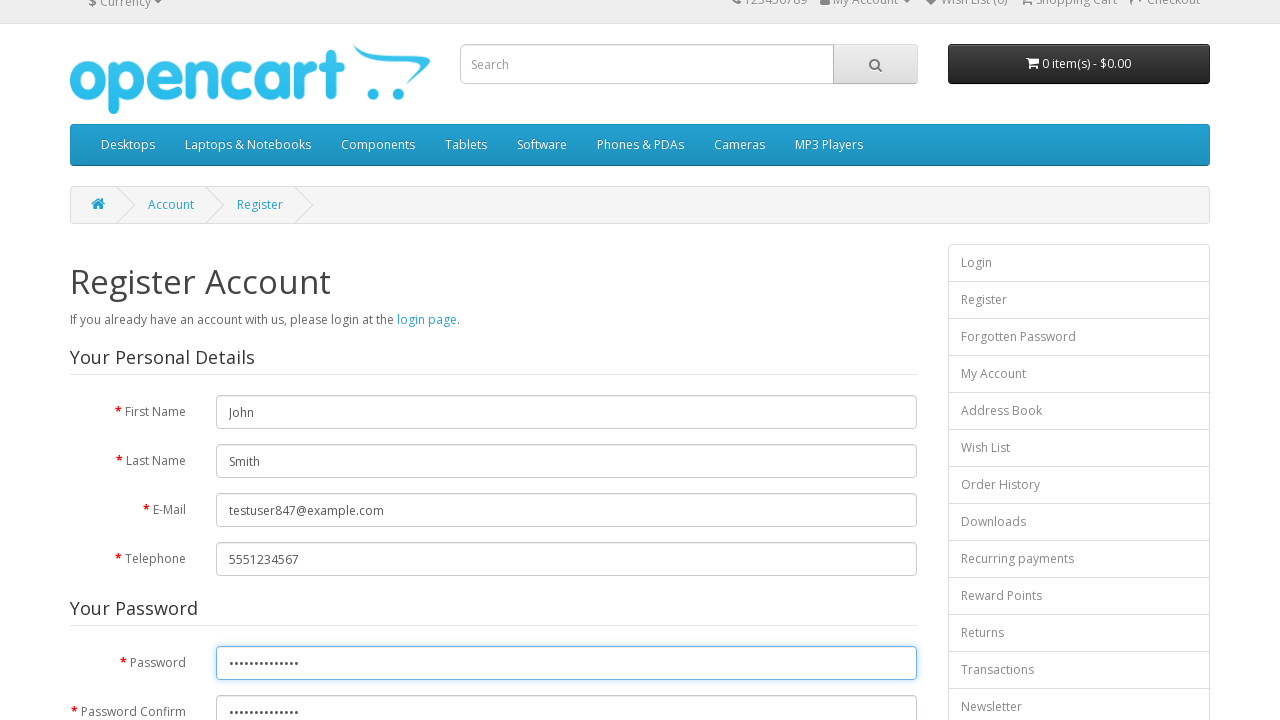

Selected newsletter subscription radio button at (223, 373) on input[type='radio'][name='newsletter'][value='1']
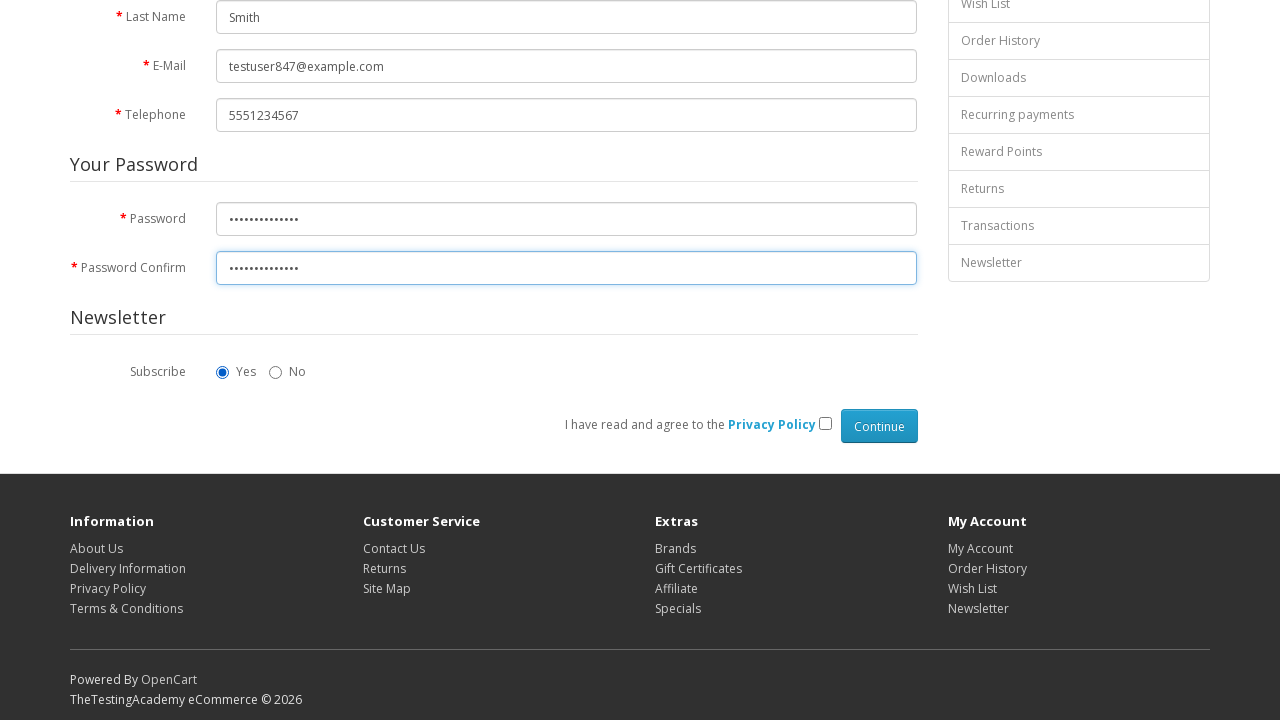

Accepted privacy policy checkbox at (825, 423) on input[type='checkbox'][name='agree']
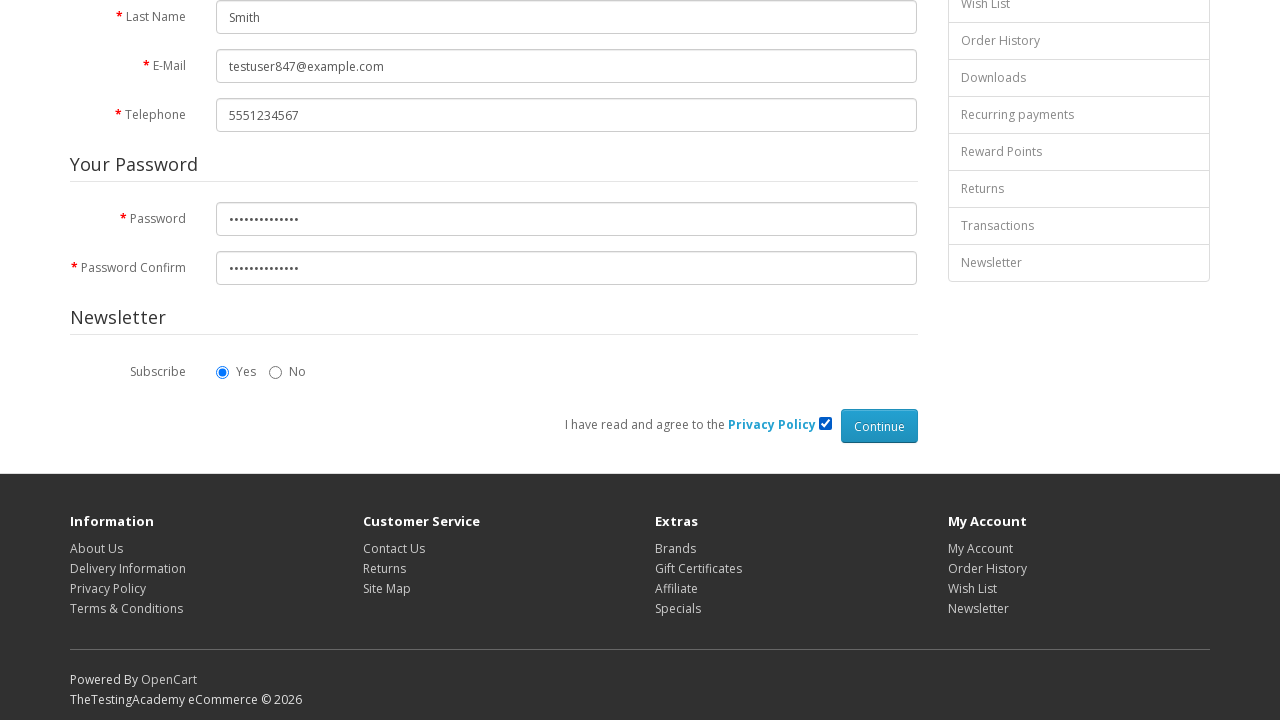

Clicked continue button to submit registration at (879, 426) on input[type='submit'][value='Continue']
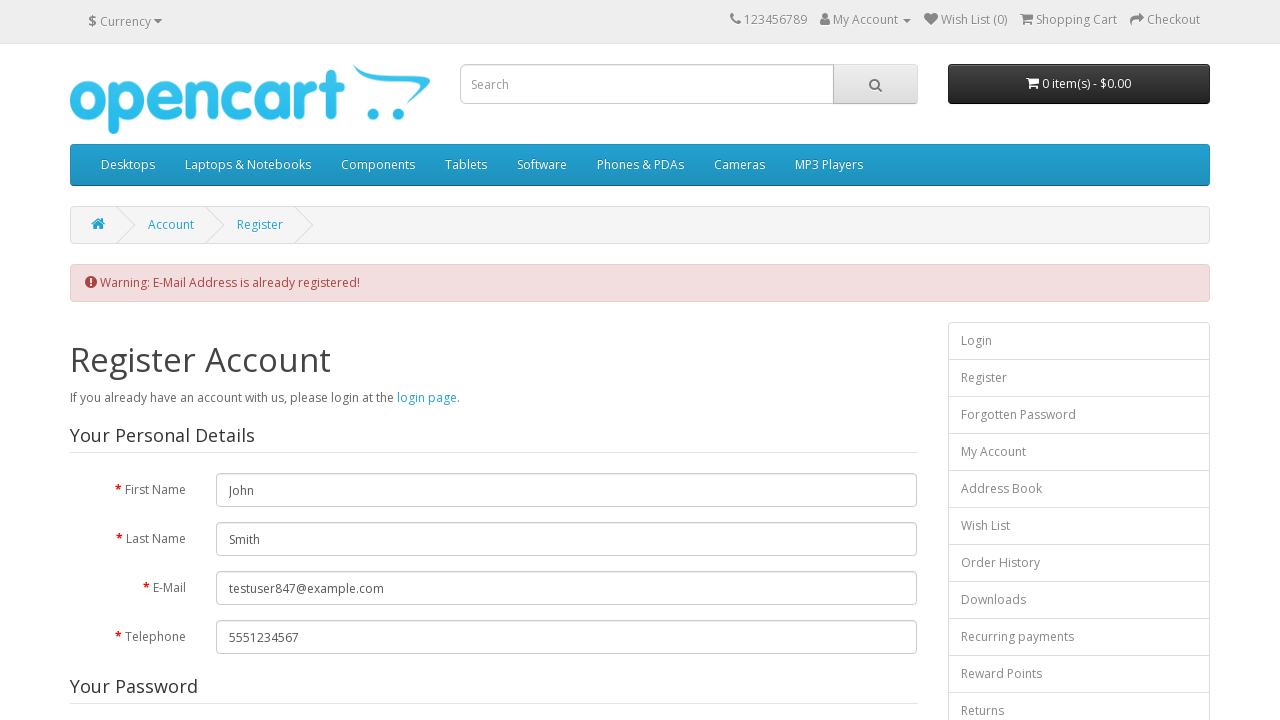

Confirmation page header loaded successfully
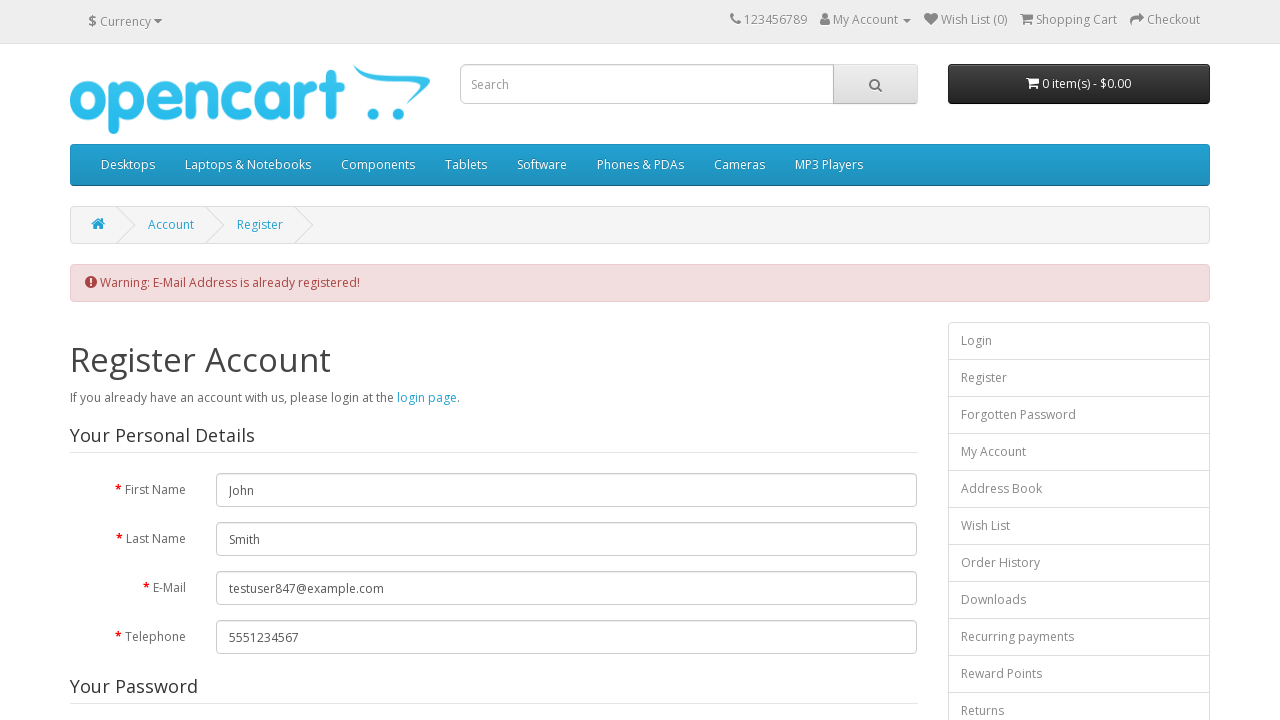

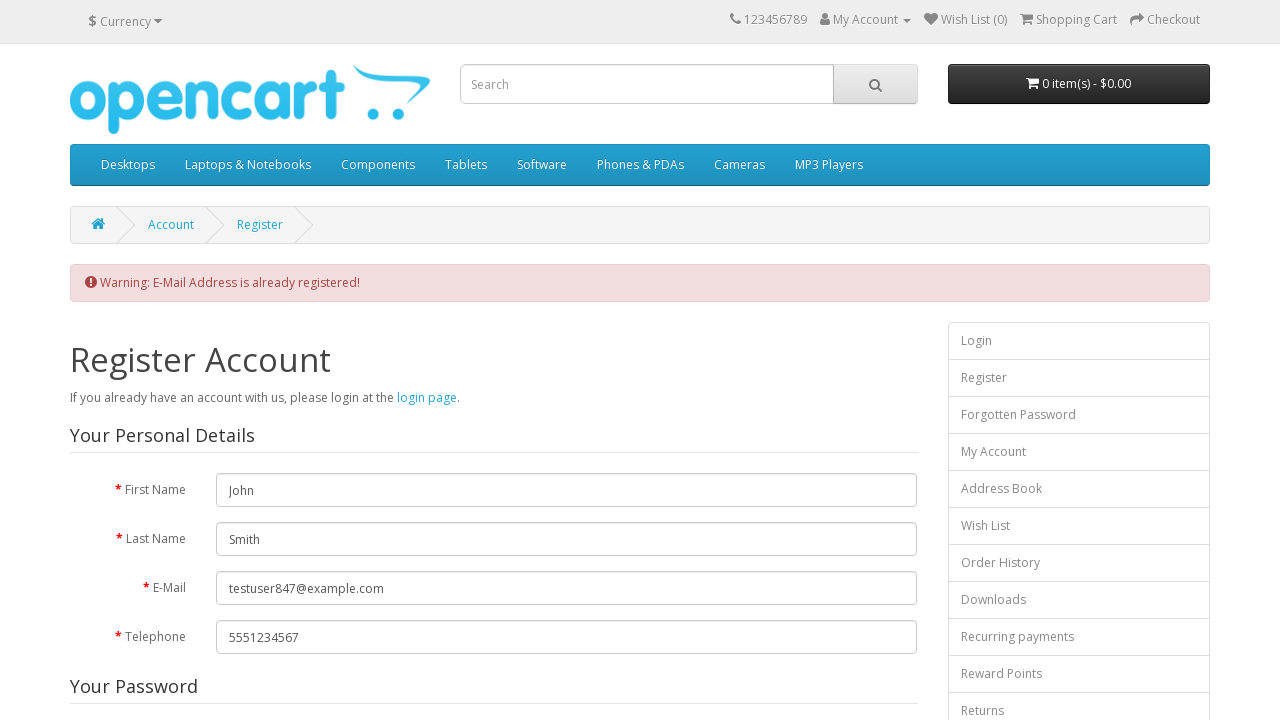